Tests navigation and error handling on ParaBank website by clicking Register link, navigating back, and attempting to log in without credentials to verify error message display

Starting URL: https://parabank.parasoft.com/parabank/index.htm

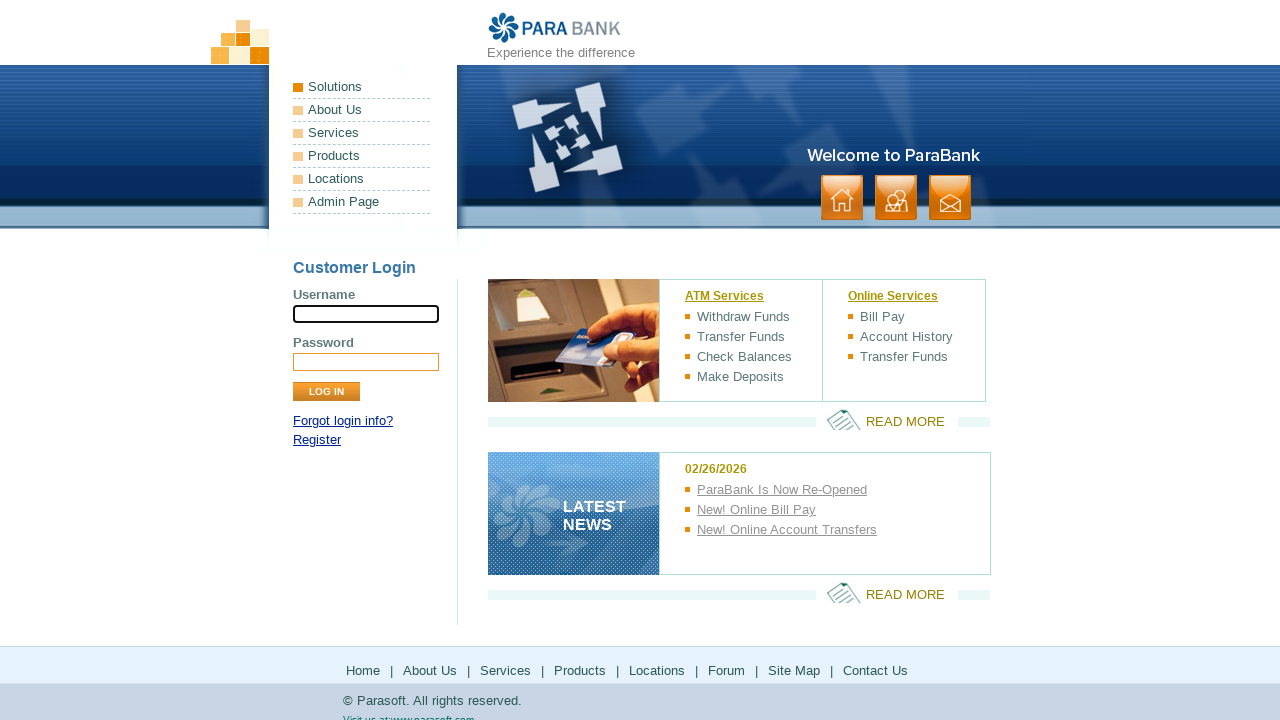

Clicked Register link at (317, 440) on a:text('Register')
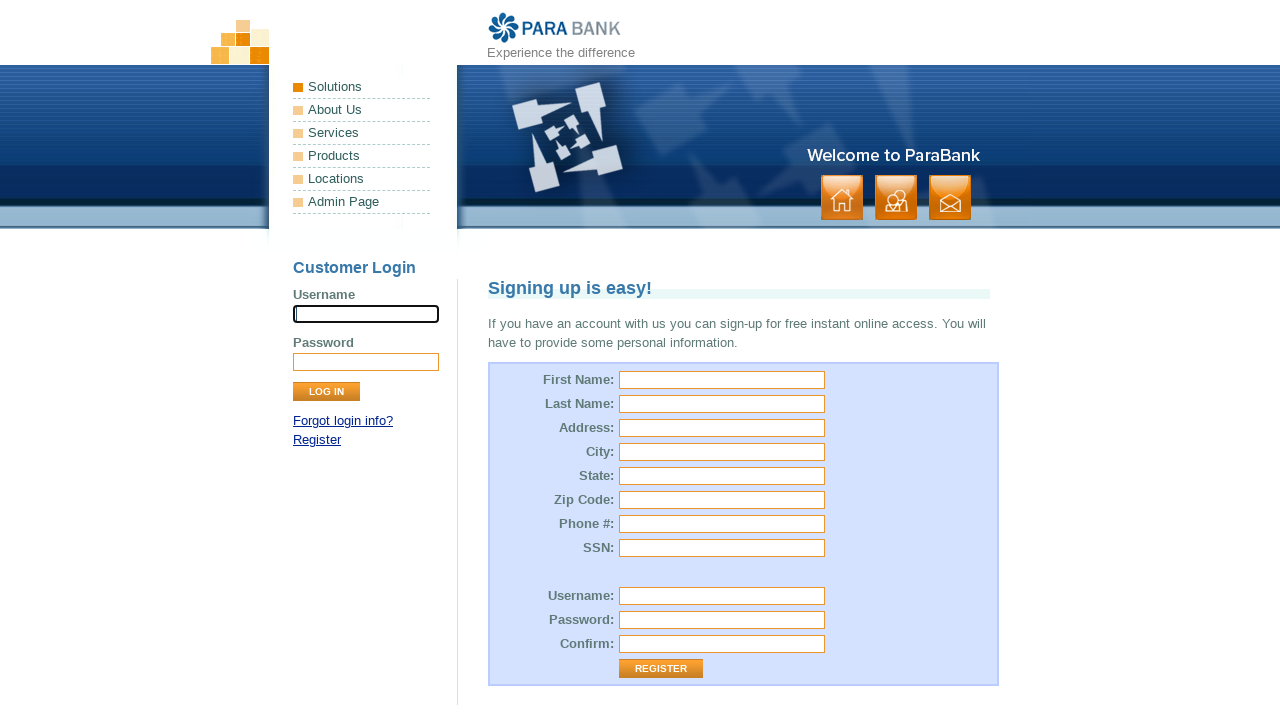

Navigated back to main page
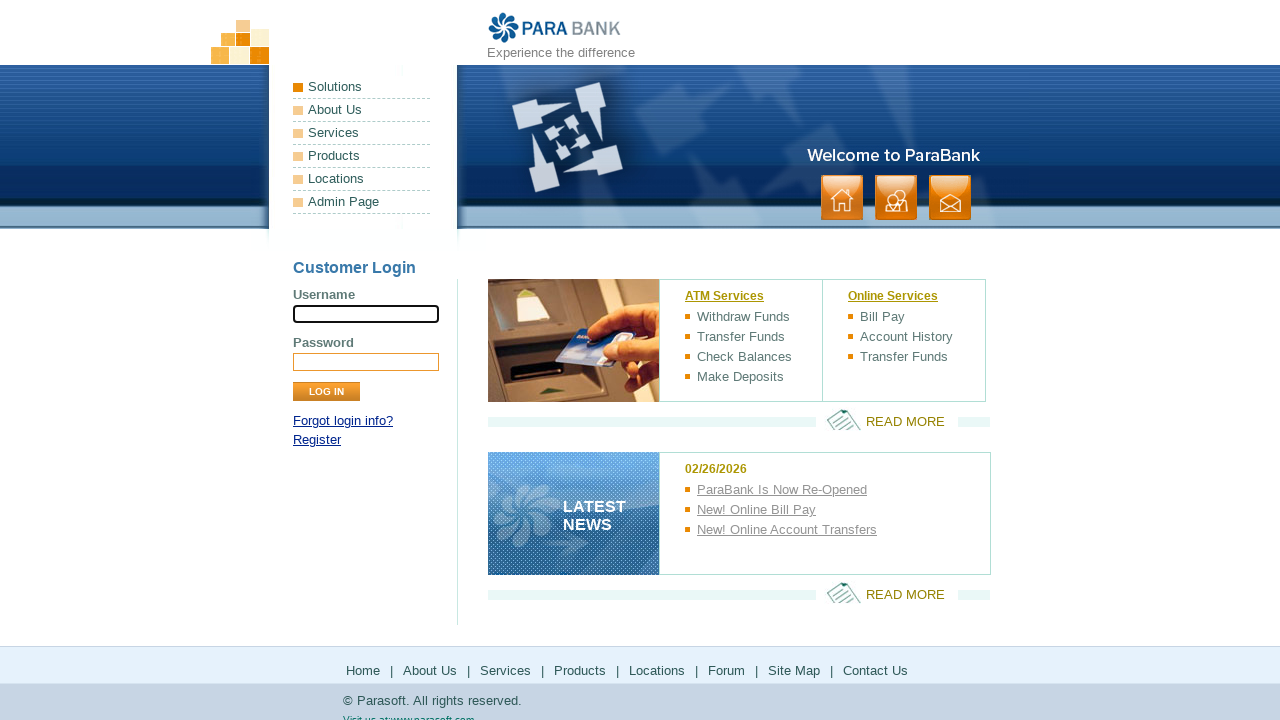

Clicked Log In button without entering credentials at (326, 392) on input[value='Log In']
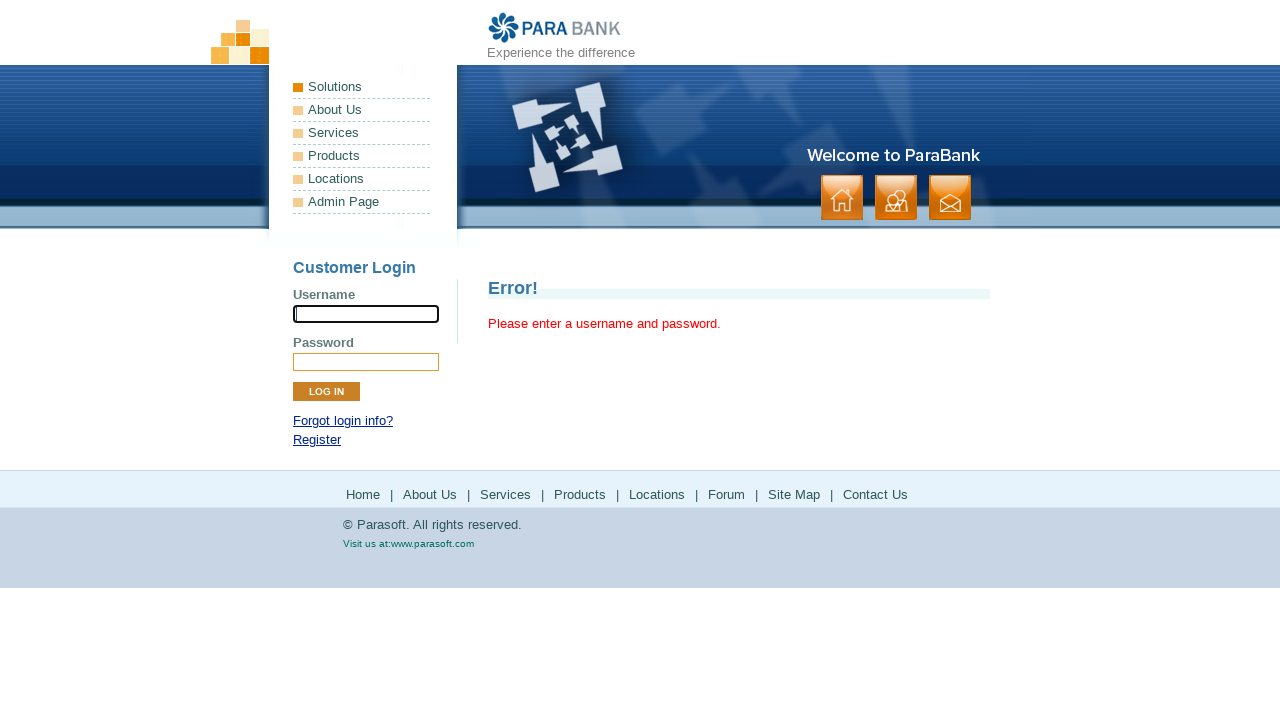

Error message appeared on login attempt without credentials
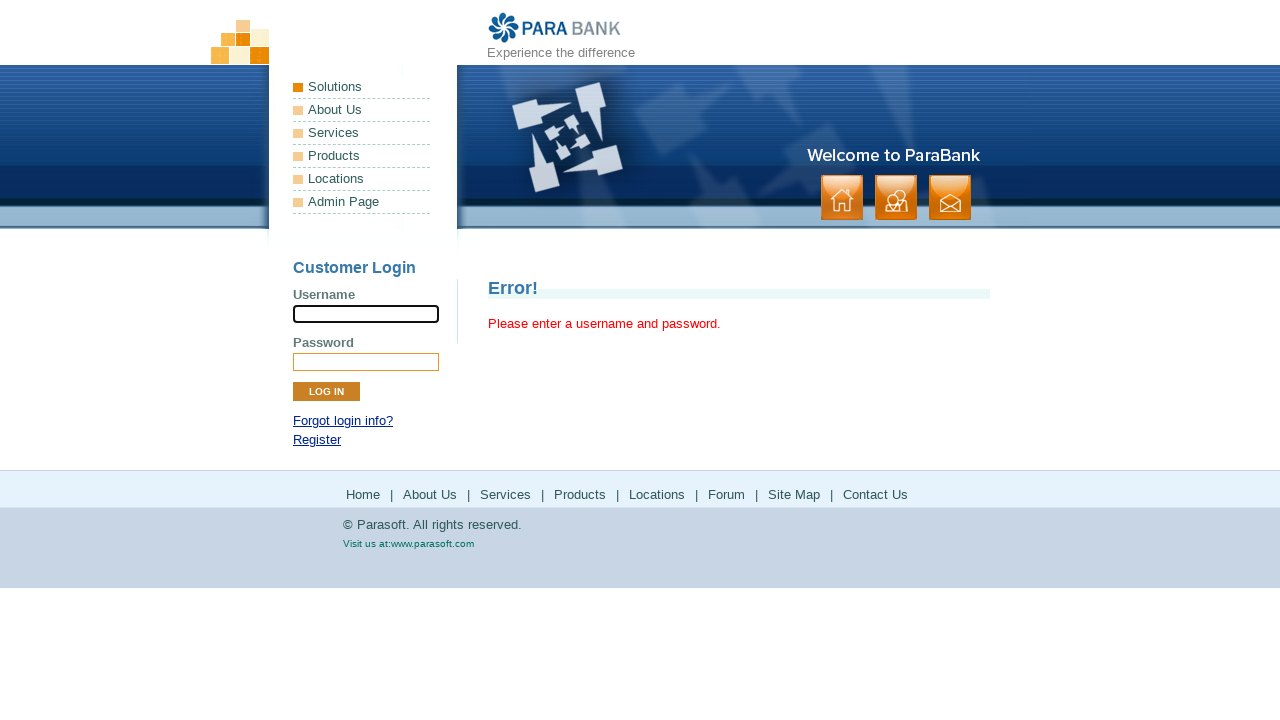

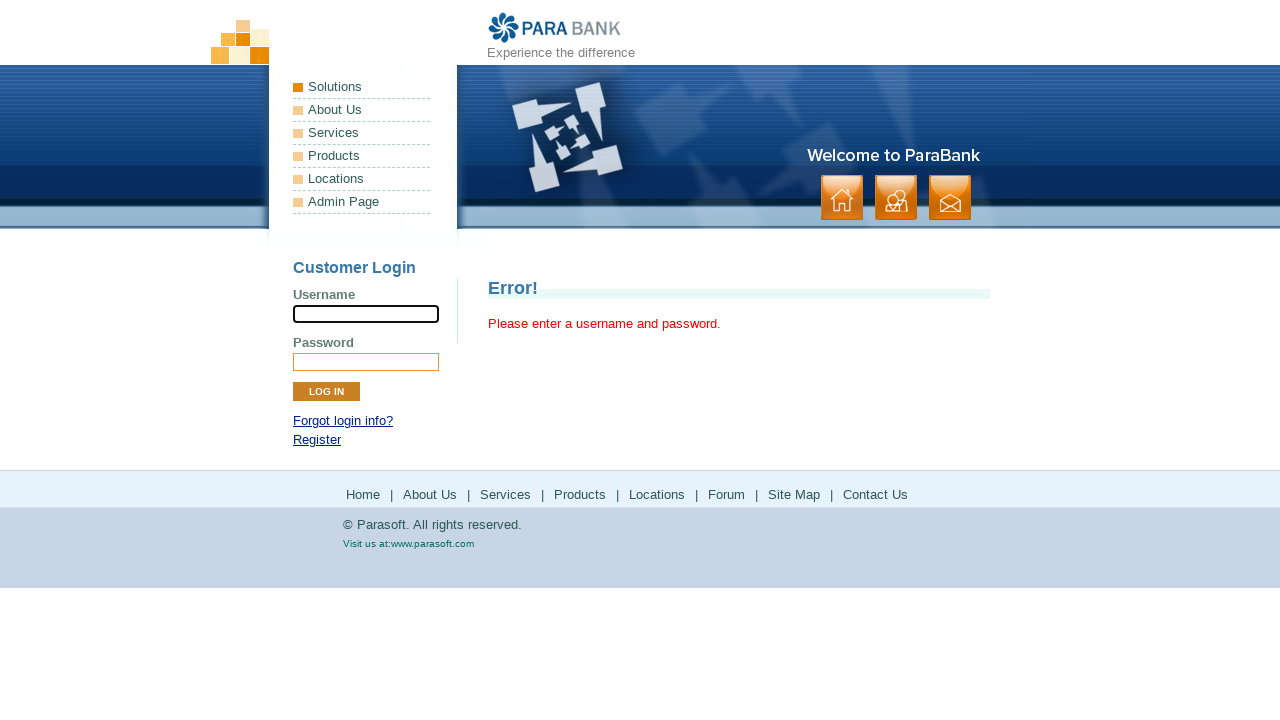